Navigates to Flipkart homepage and presses the ESCAPE key to dismiss any popup that appears on page load

Starting URL: https://www.flipkart.com/

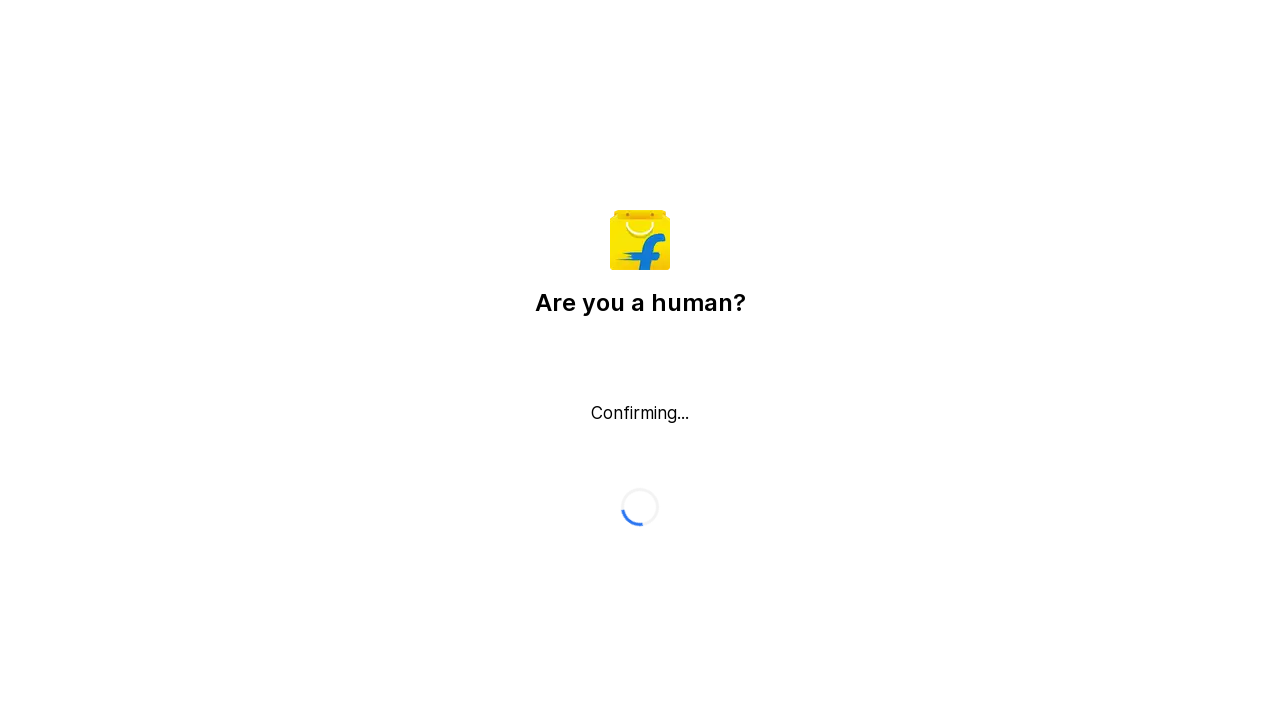

Navigated to Flipkart homepage
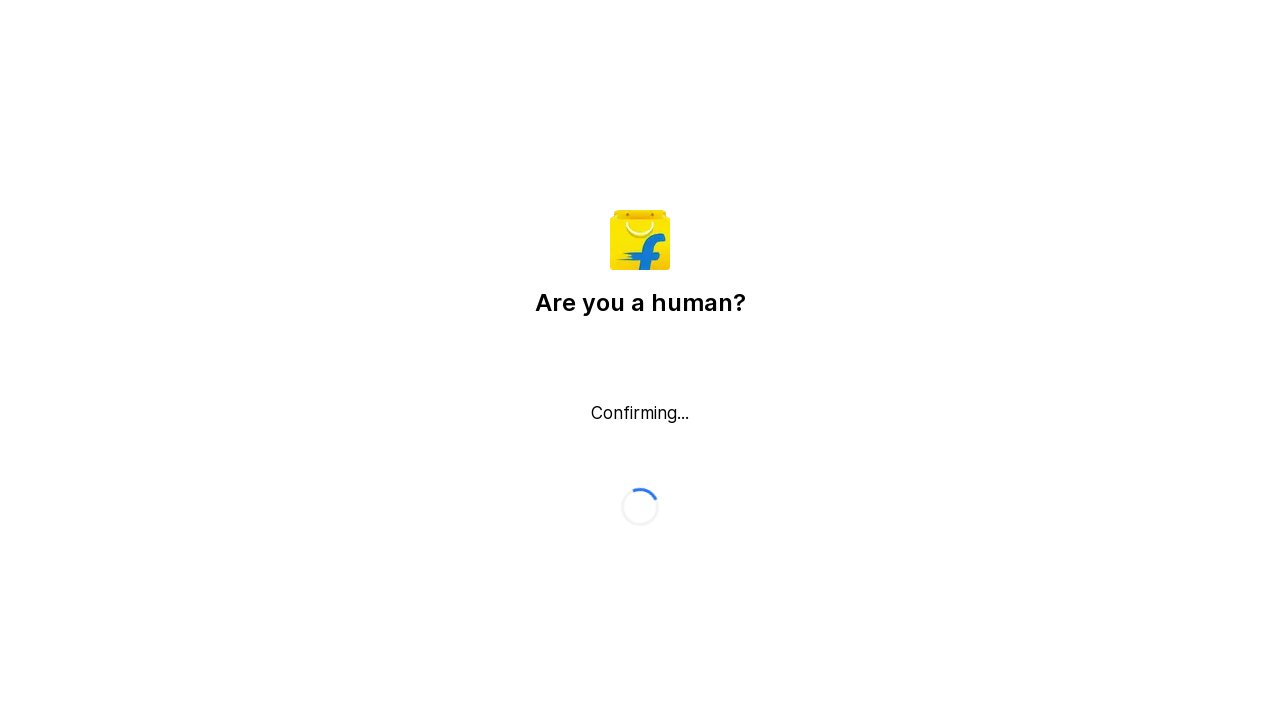

Pressed ESCAPE key to dismiss popup
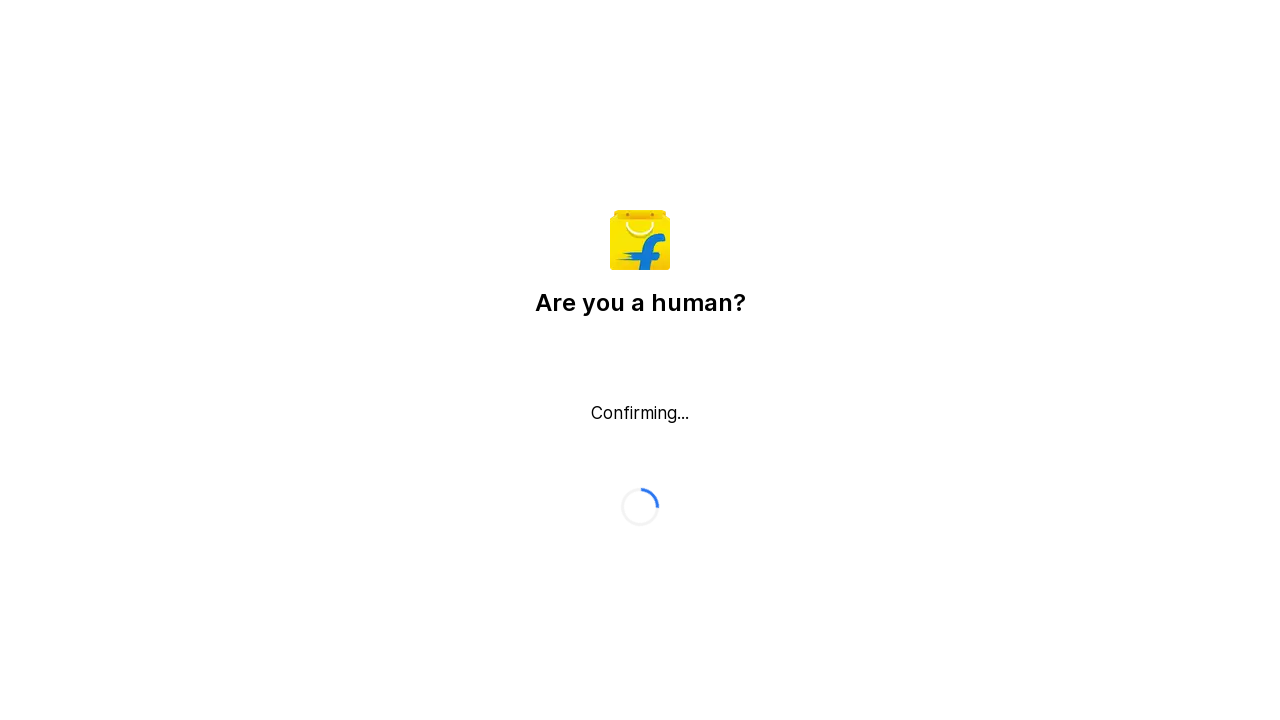

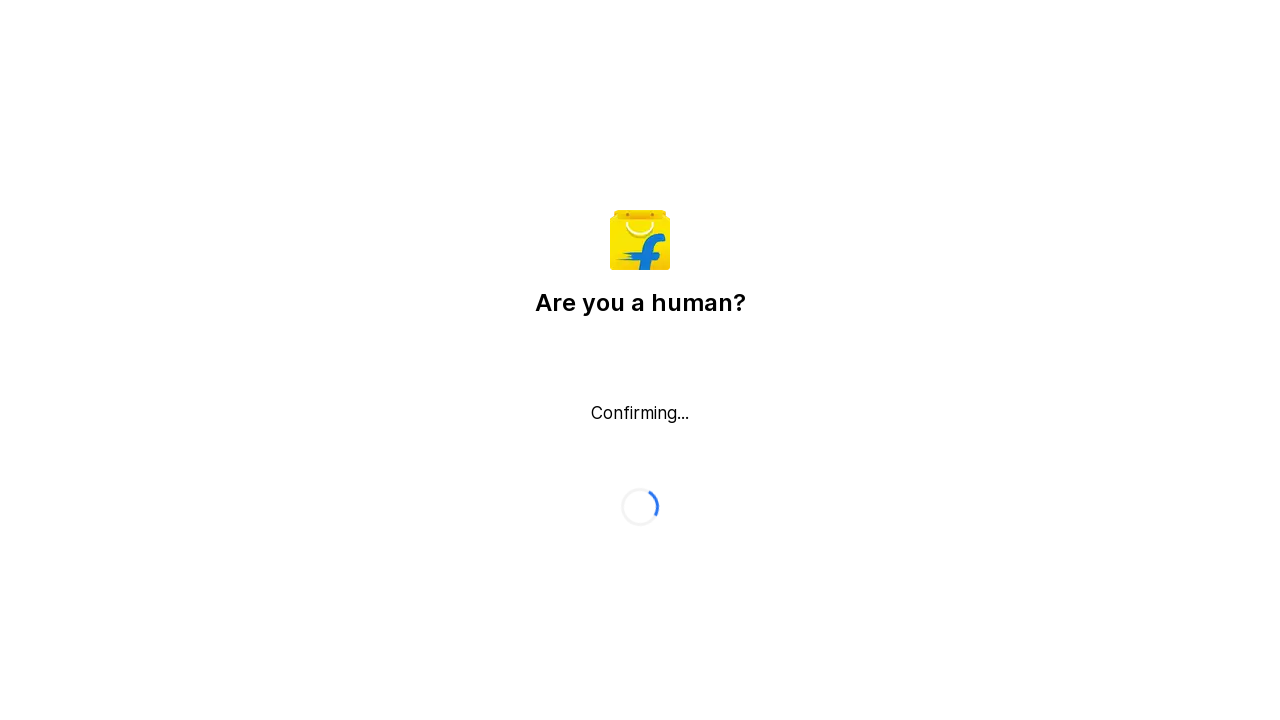